Tests the All Courses page of an LMS by clicking the "All Courses" link, verifying the page title, and checking that three specific courses (Social Media Marketing, Email Marketing Strategies, Content Marketing) are displayed.

Starting URL: https://alchemy.hguy.co/lms

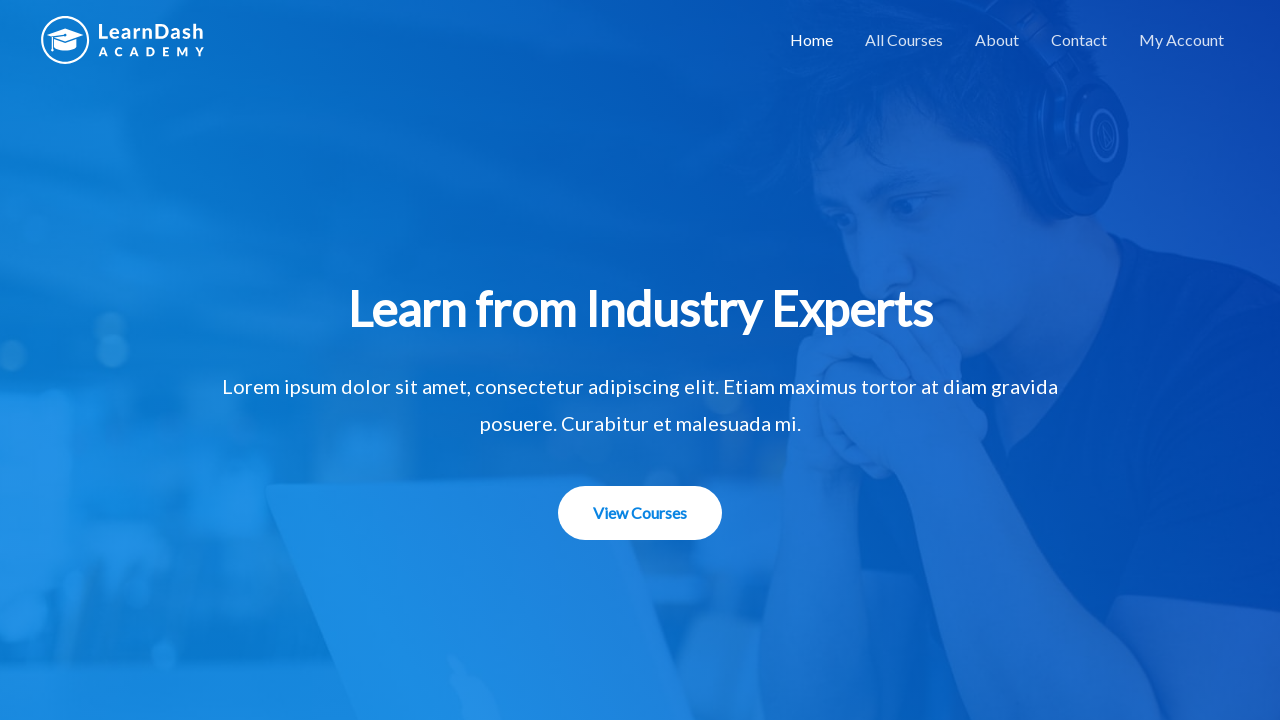

Clicked 'All Courses' link at (904, 40) on text=All Courses
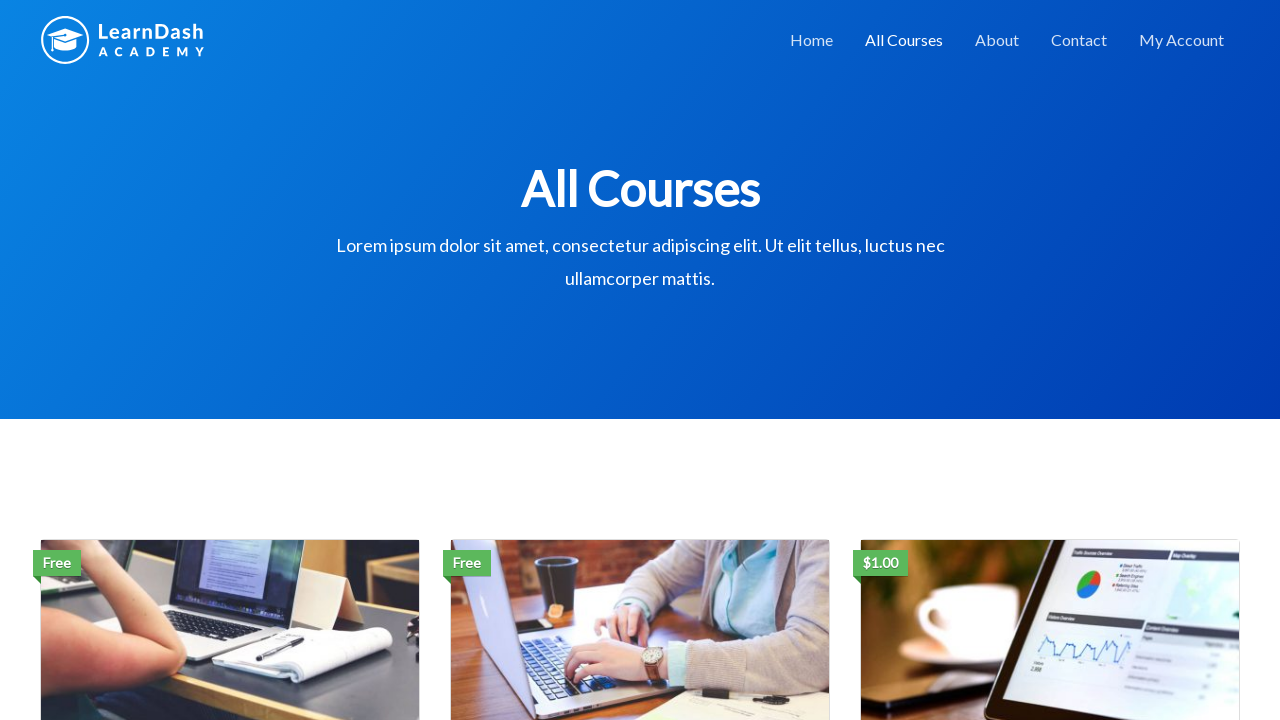

Waited for page to load (domcontentloaded)
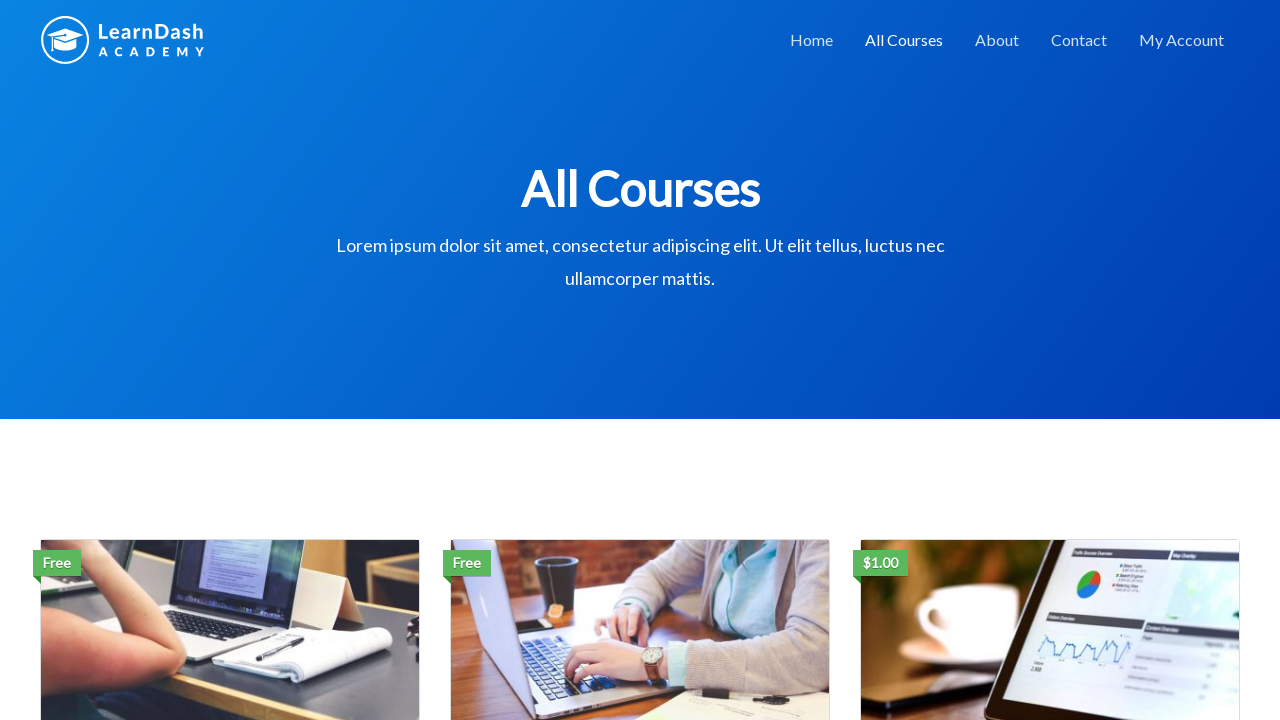

Verified page title is 'All Courses – Alchemy LMS'
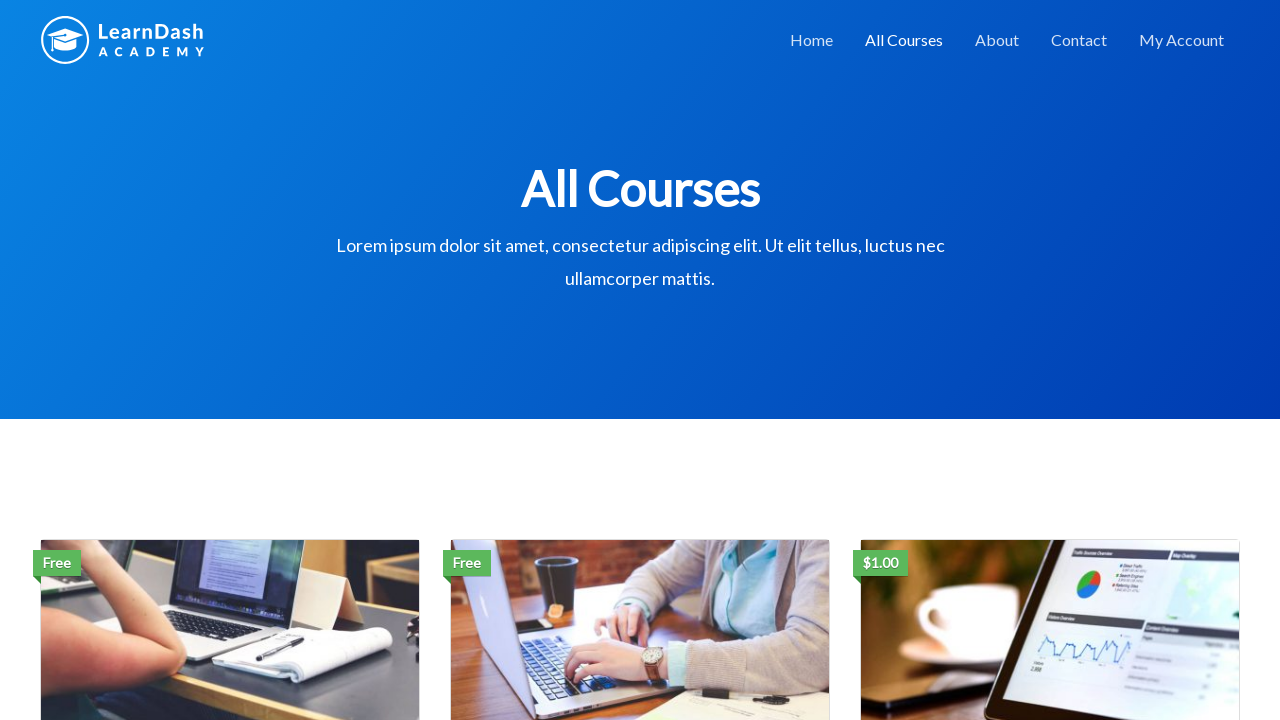

Waited for course entry titles to load
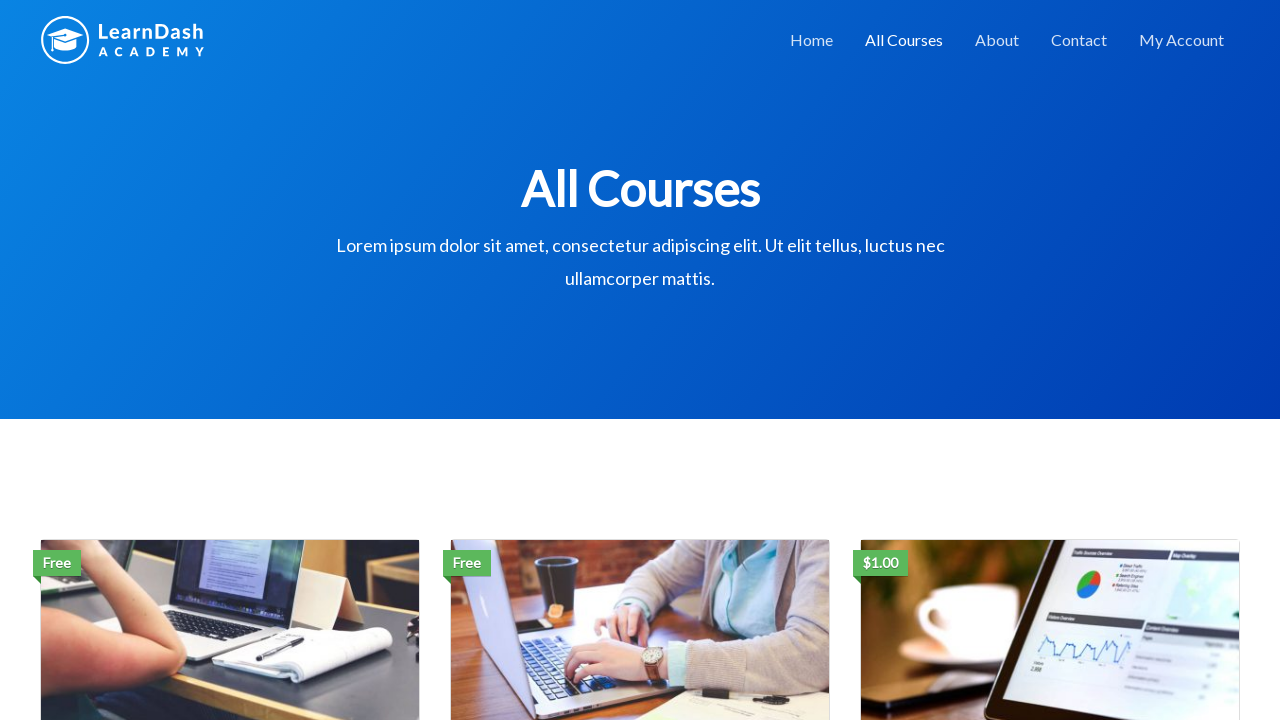

Retrieved all course title elements
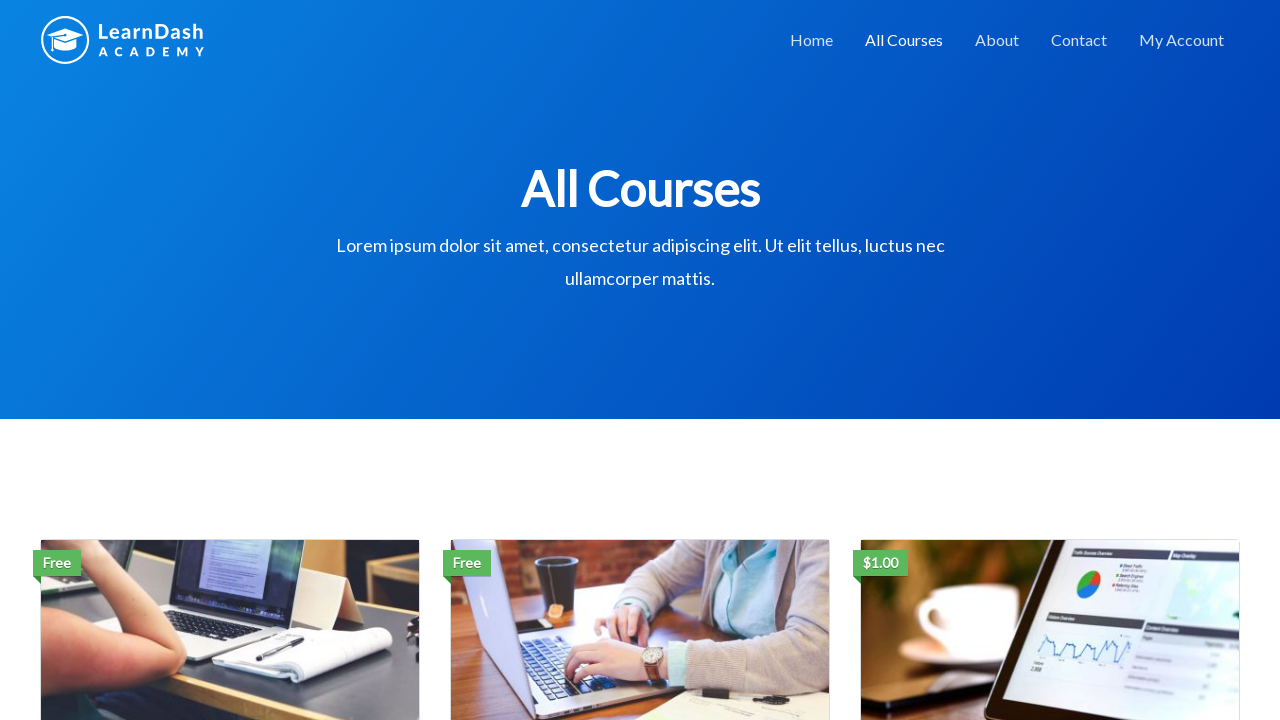

Verified exactly 3 courses are displayed
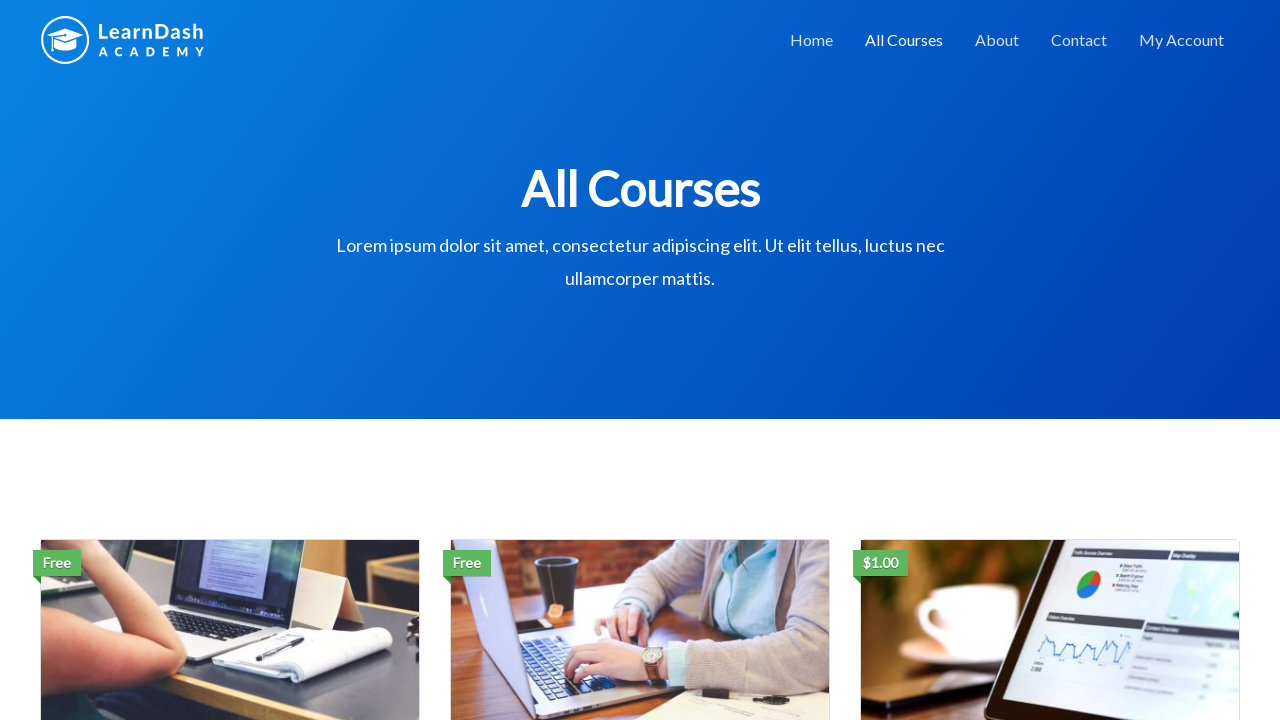

Verified first course is 'Social Media Marketing'
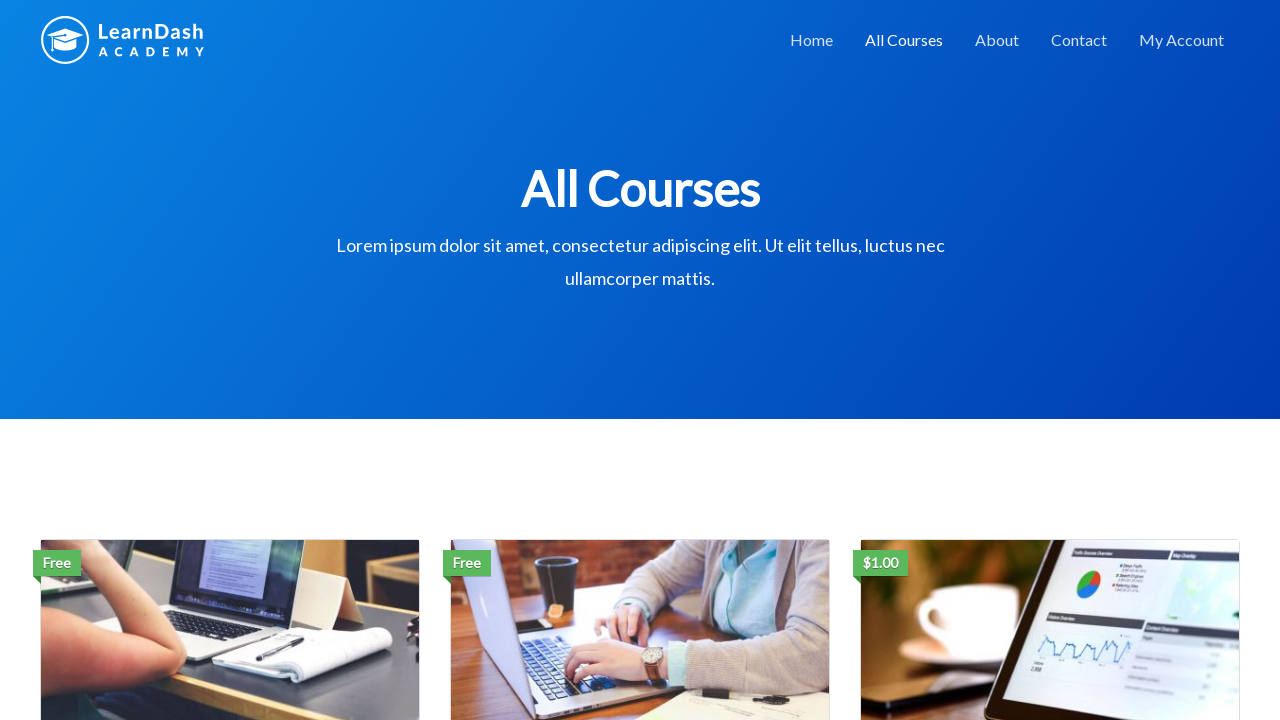

Verified second course is 'Email Marketing Strategies'
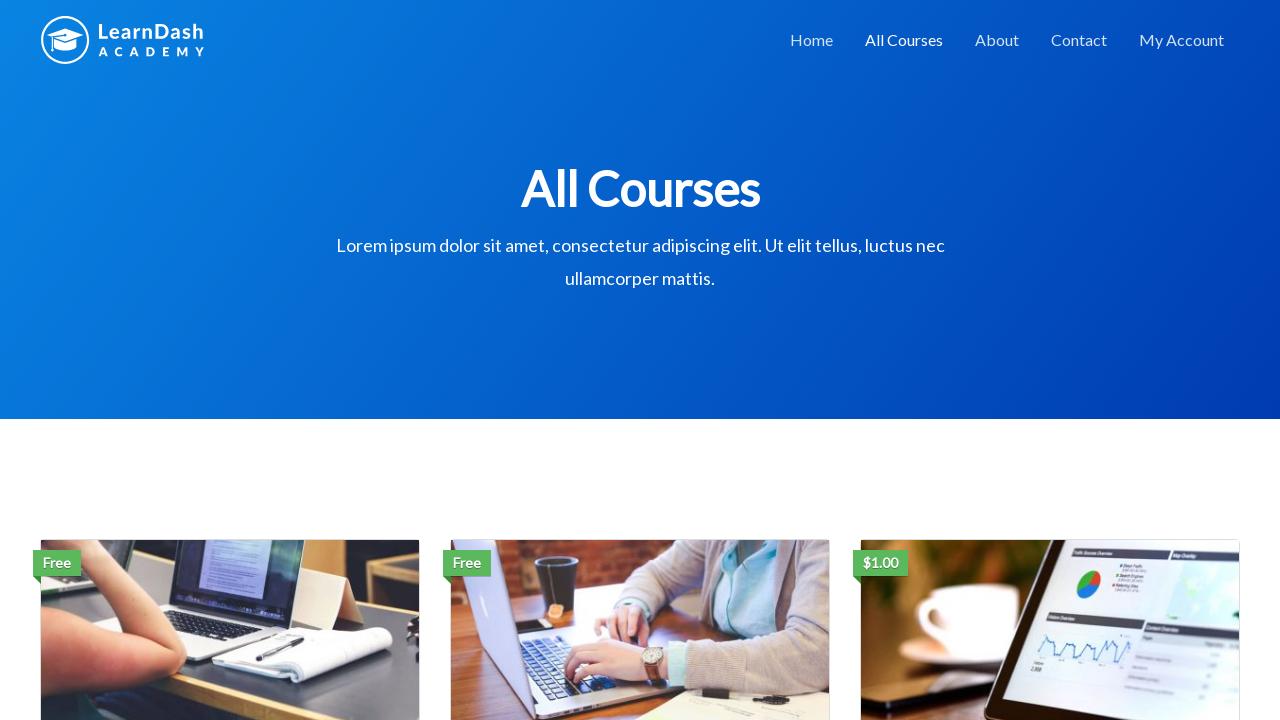

Verified third course is 'Content Marketing'
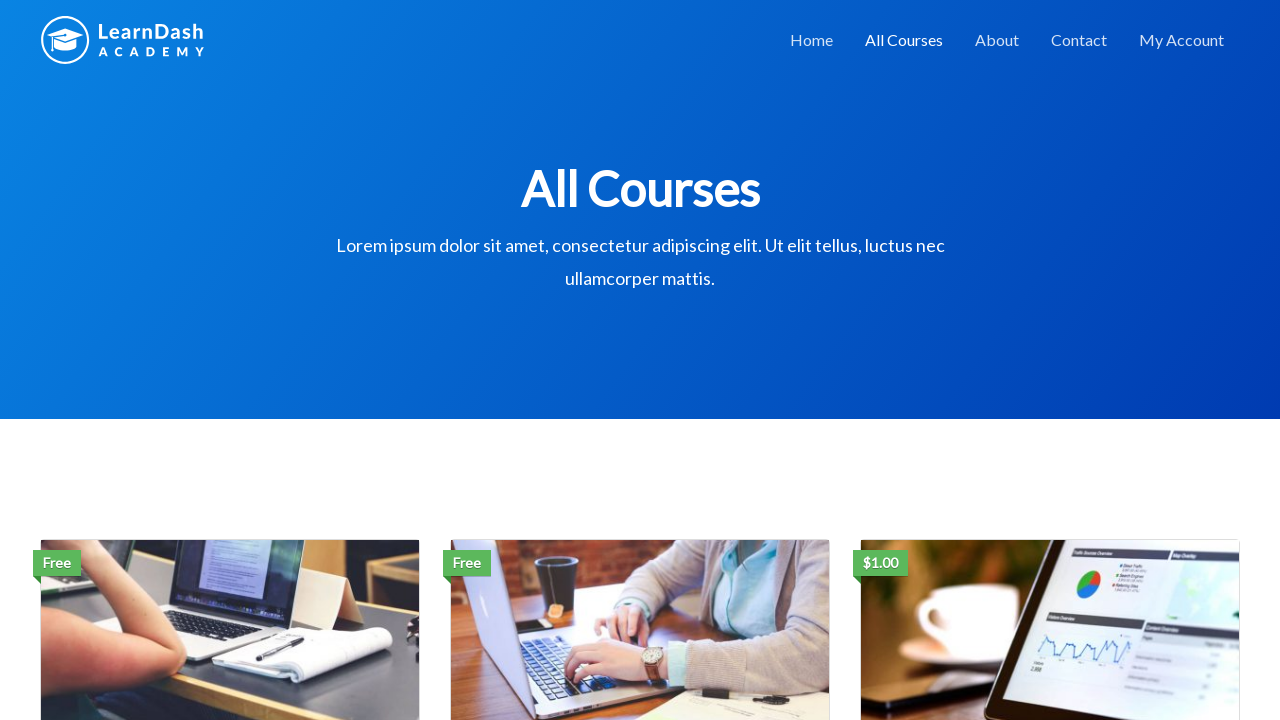

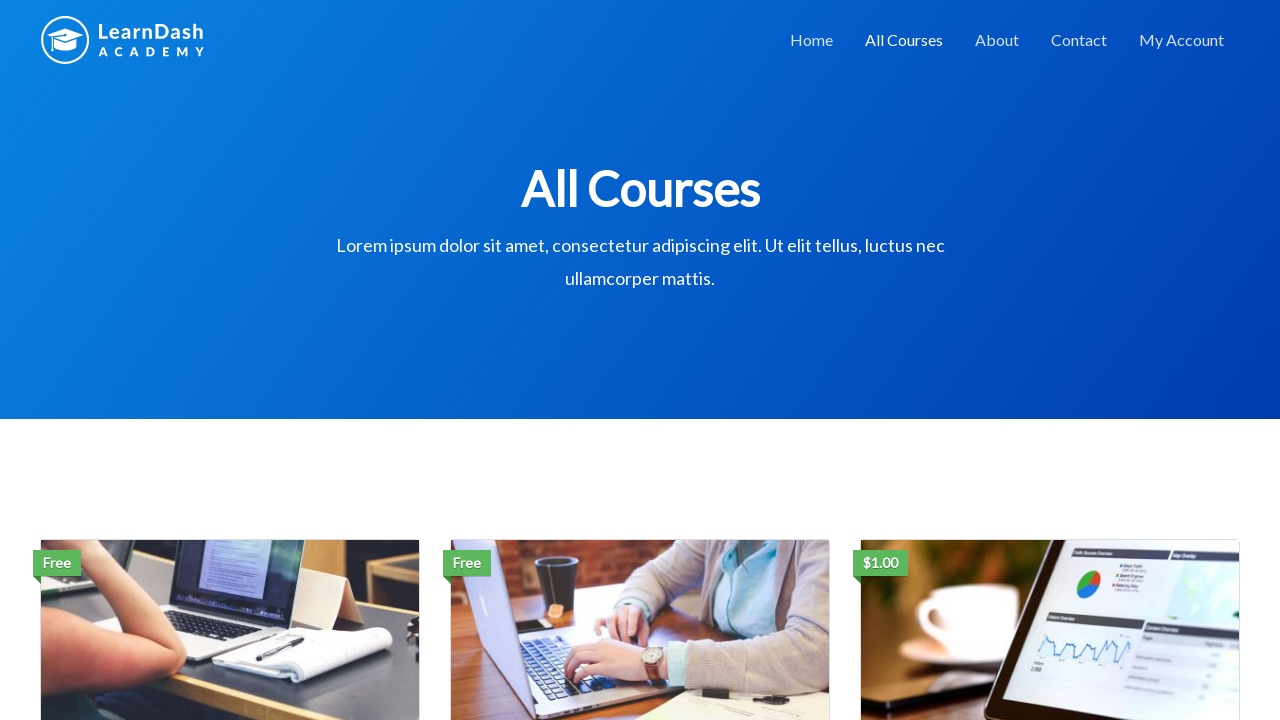